Tests iframe handling by switching to an iframe, verifying text content inside it, then switching back to the parent frame to verify the header text is displayed

Starting URL: https://practice.cydeo.com/iframe

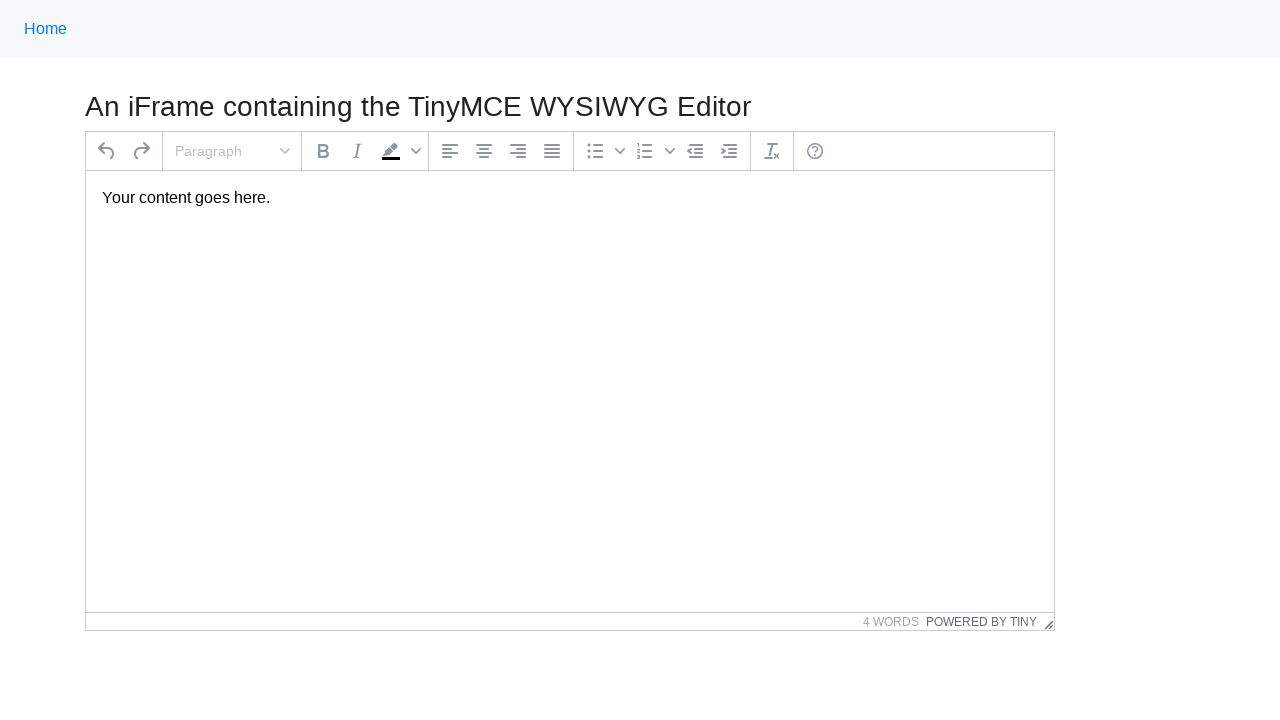

Navigated to iframe practice page
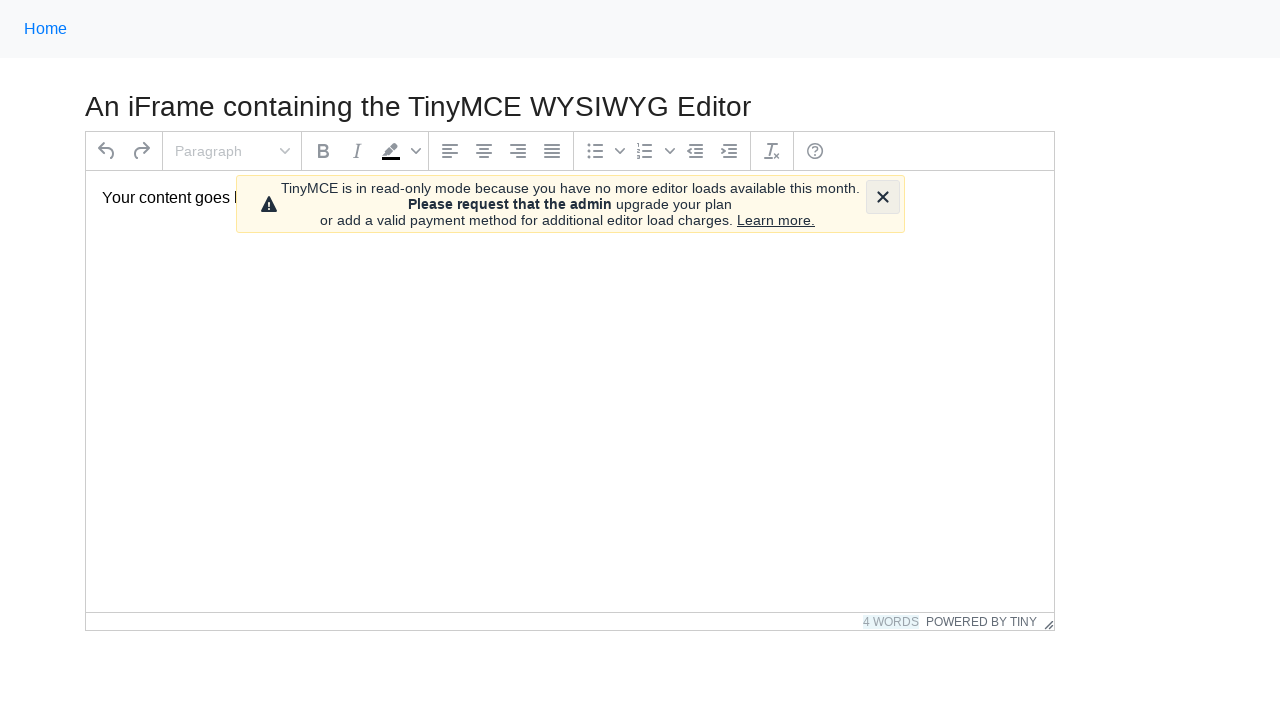

Located iframe with ID 'mce_0_ifr'
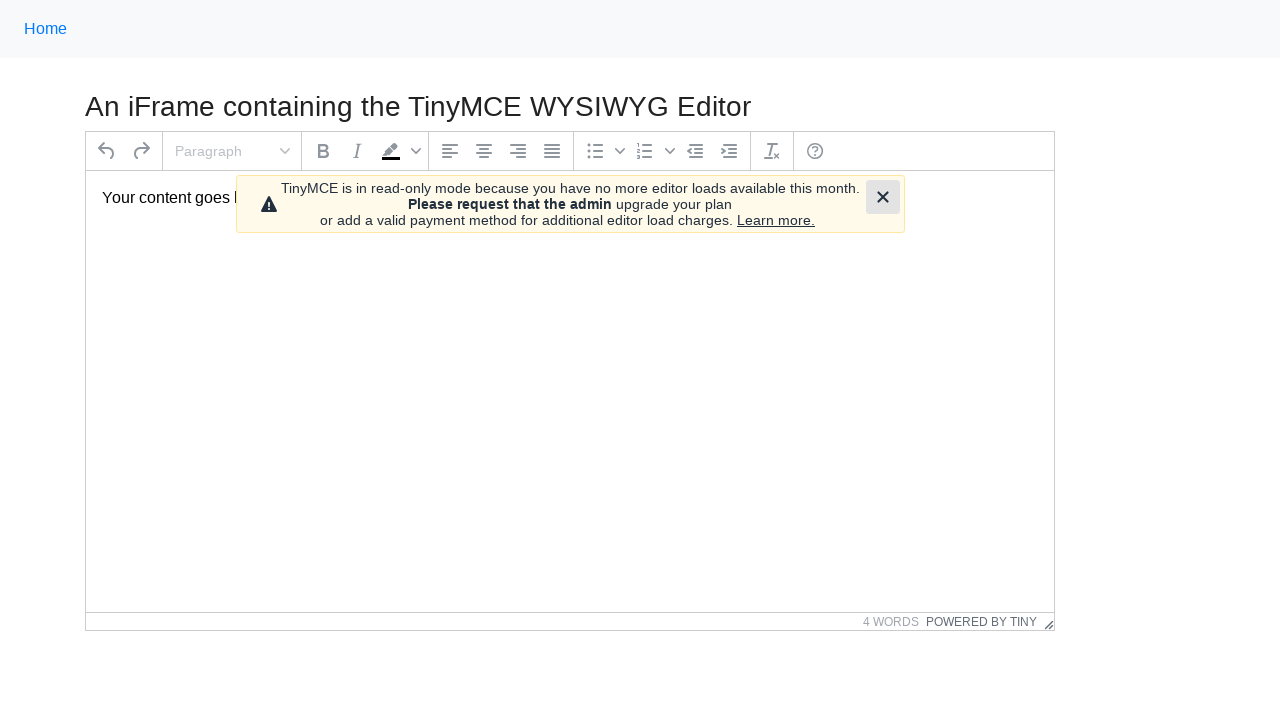

Located paragraph element inside iframe
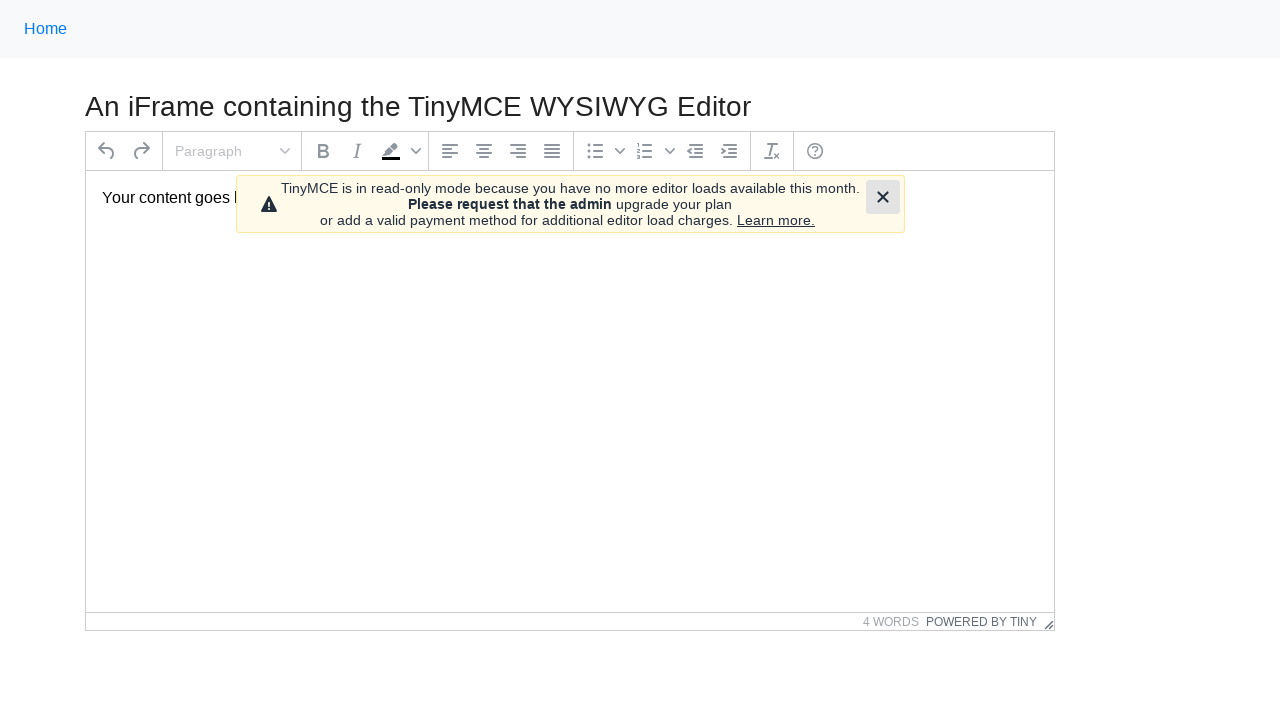

Verified text content is visible inside iframe
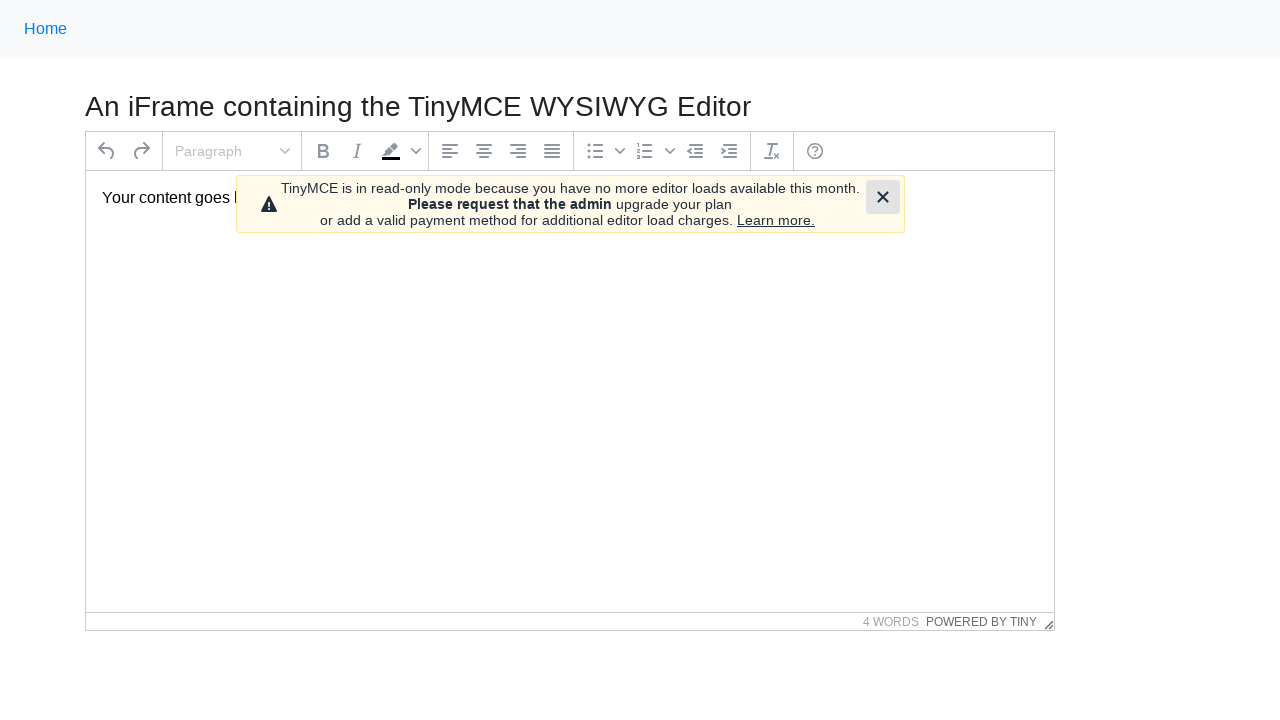

Located header text outside iframe
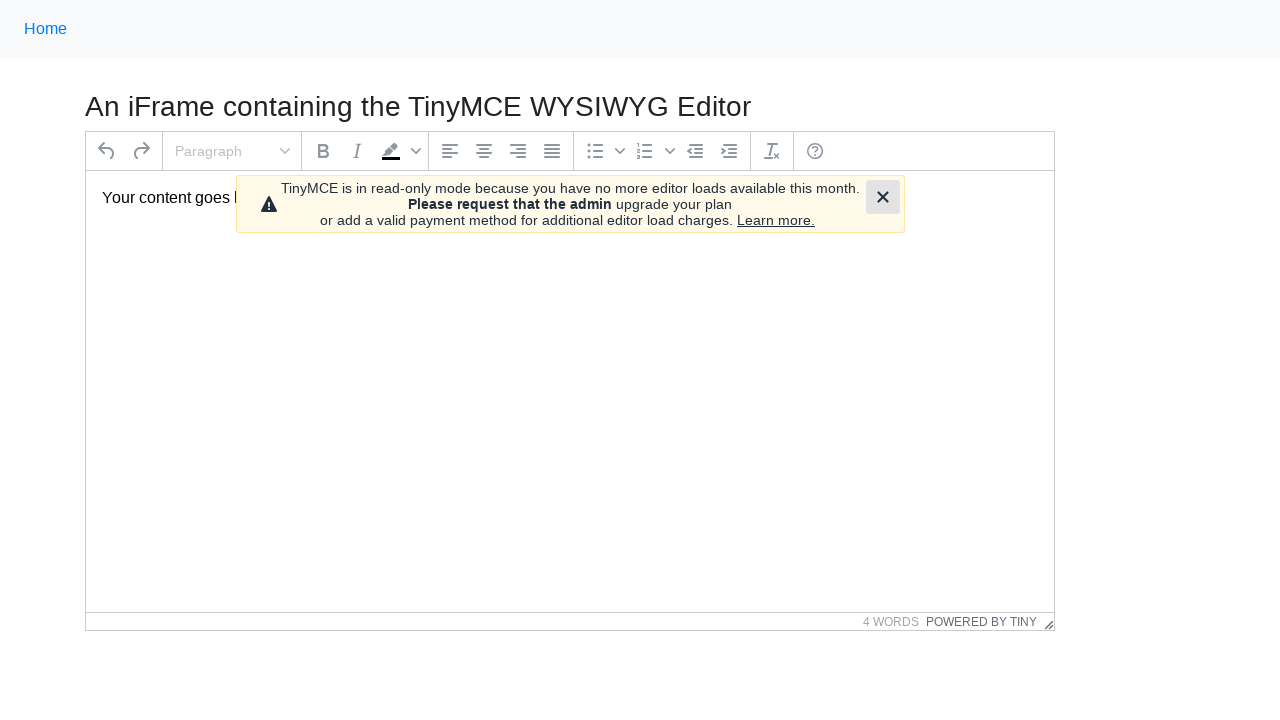

Verified header text is visible in parent frame
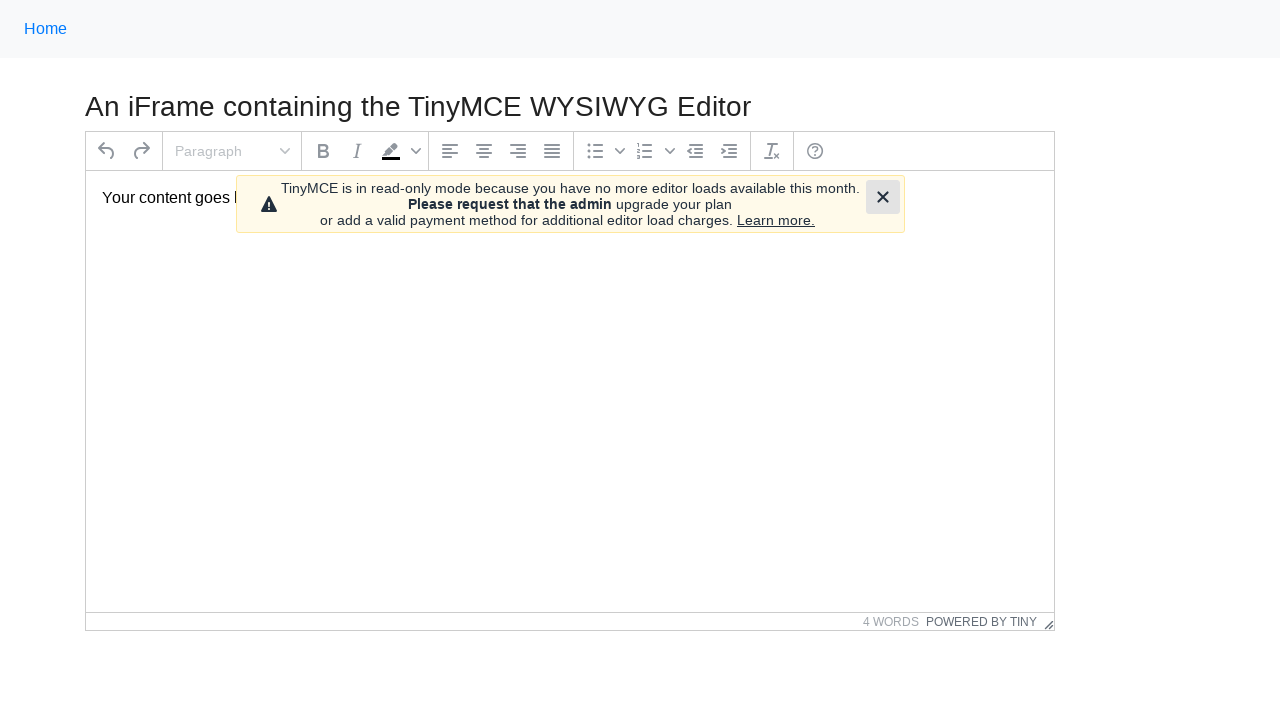

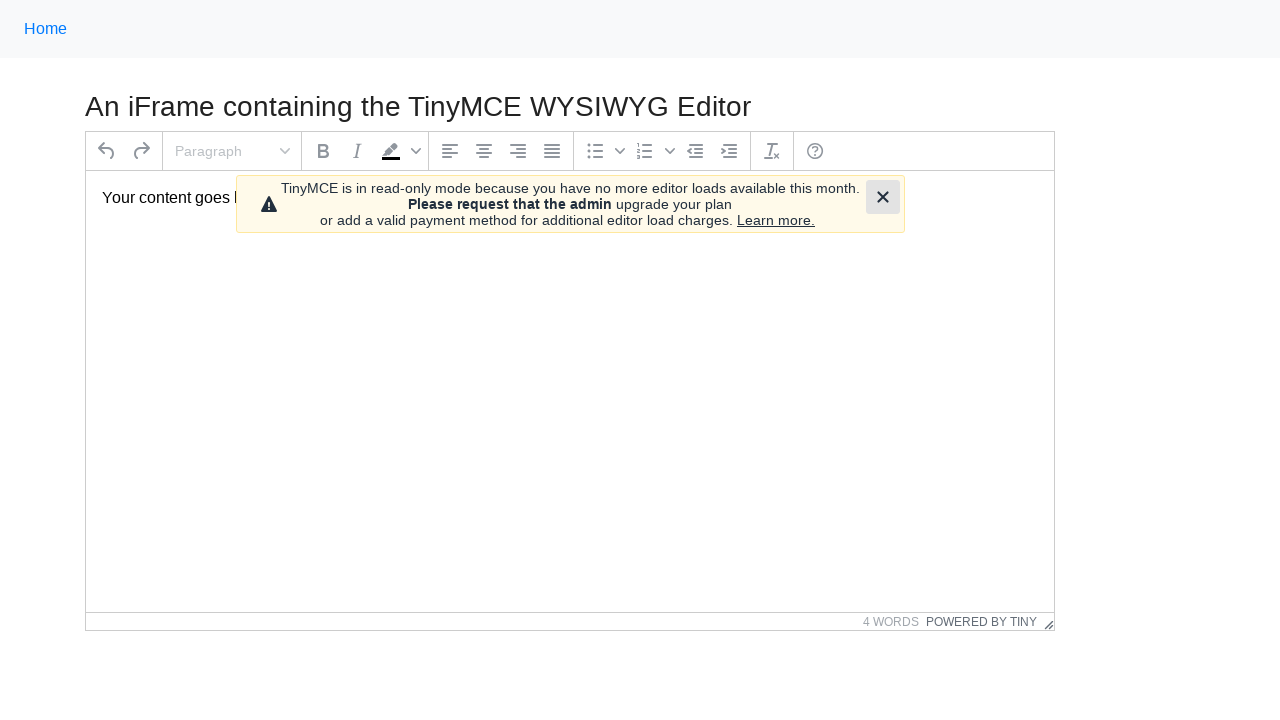